Tests soft assertions on the DemoBlaze store page by verifying the page title, URL, and visibility of the navbar brand element

Starting URL: https://www.demoblaze.com/index.html

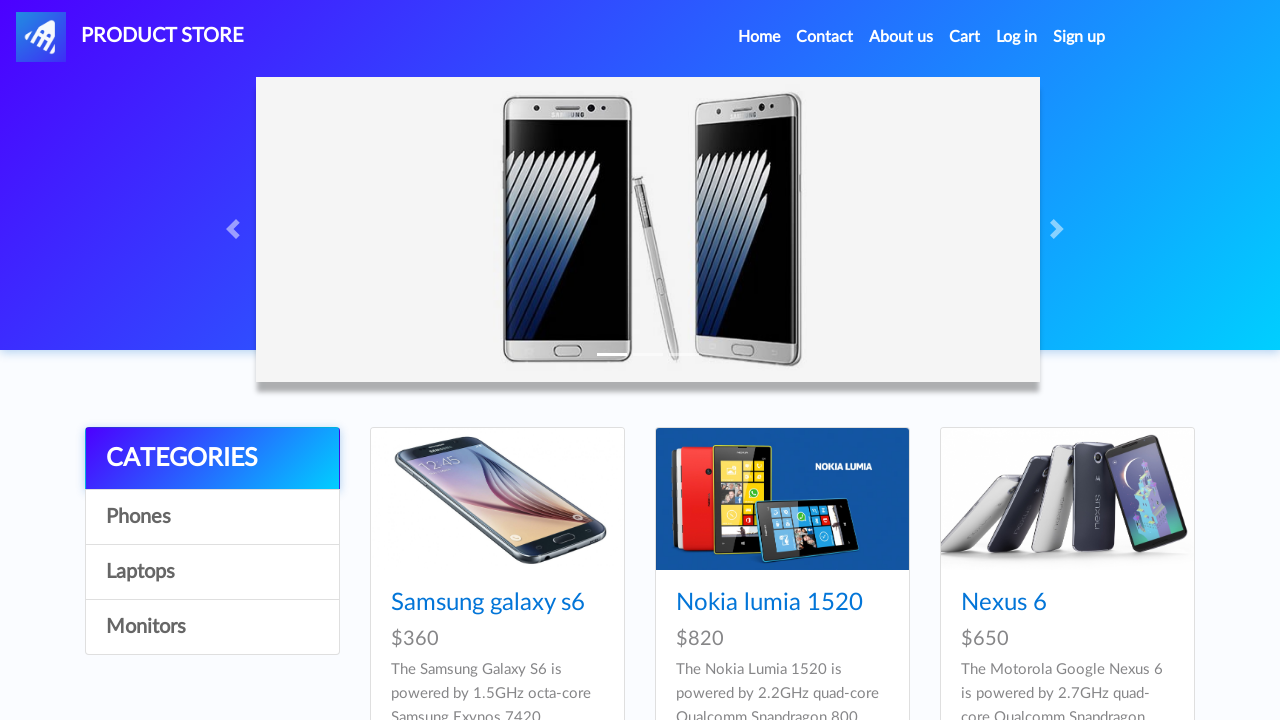

Page title verification failed - soft assertion allowed continuation
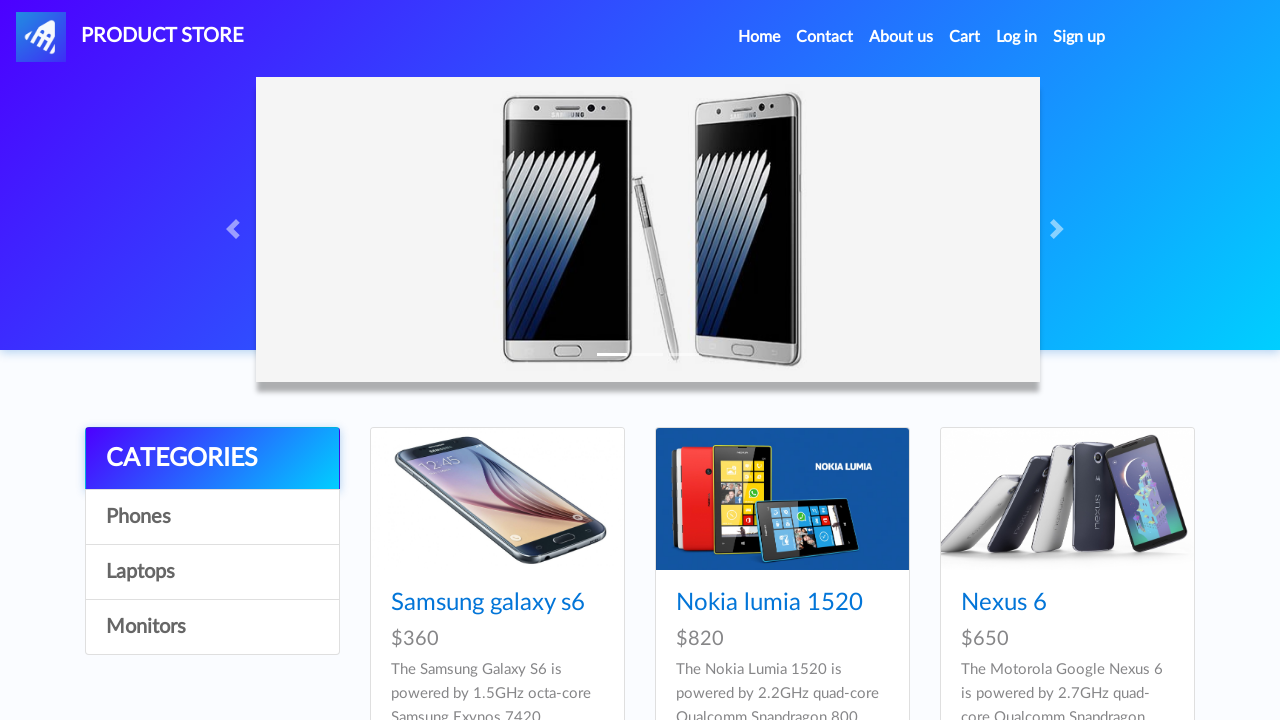

Page URL verification failed - soft assertion allowed continuation
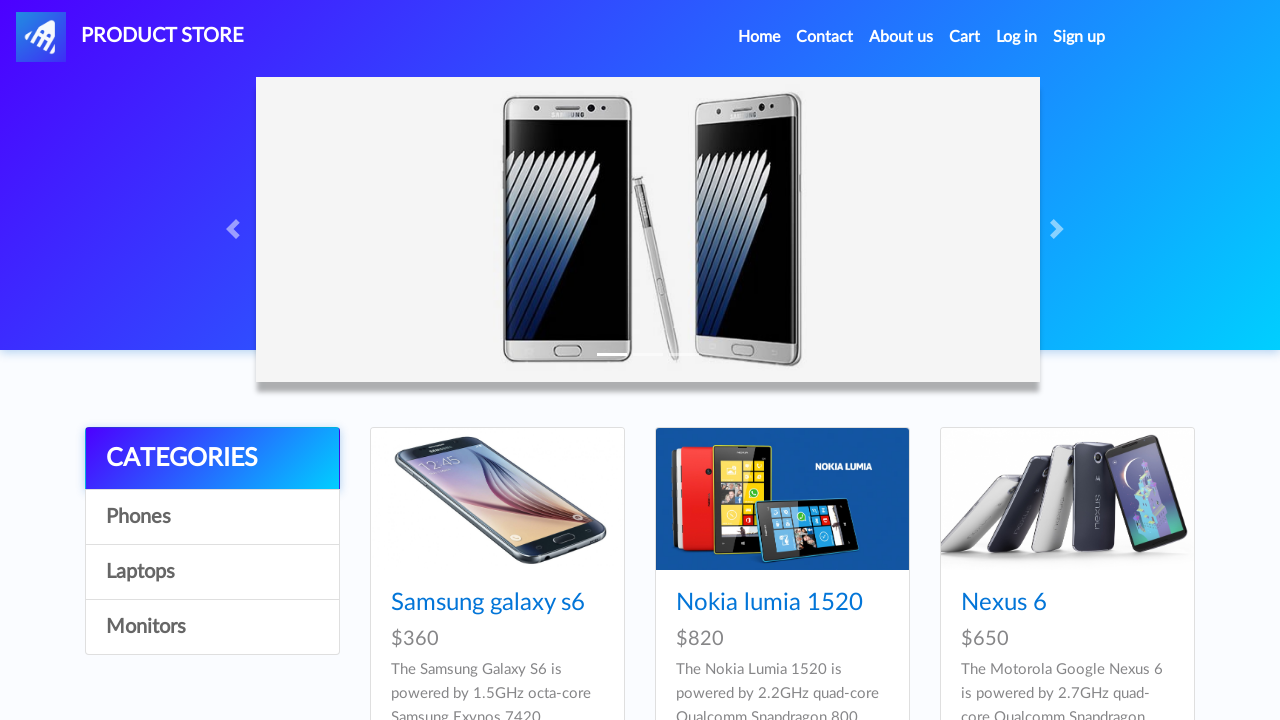

Navbar brand visibility verification failed - soft assertion allowed continuation
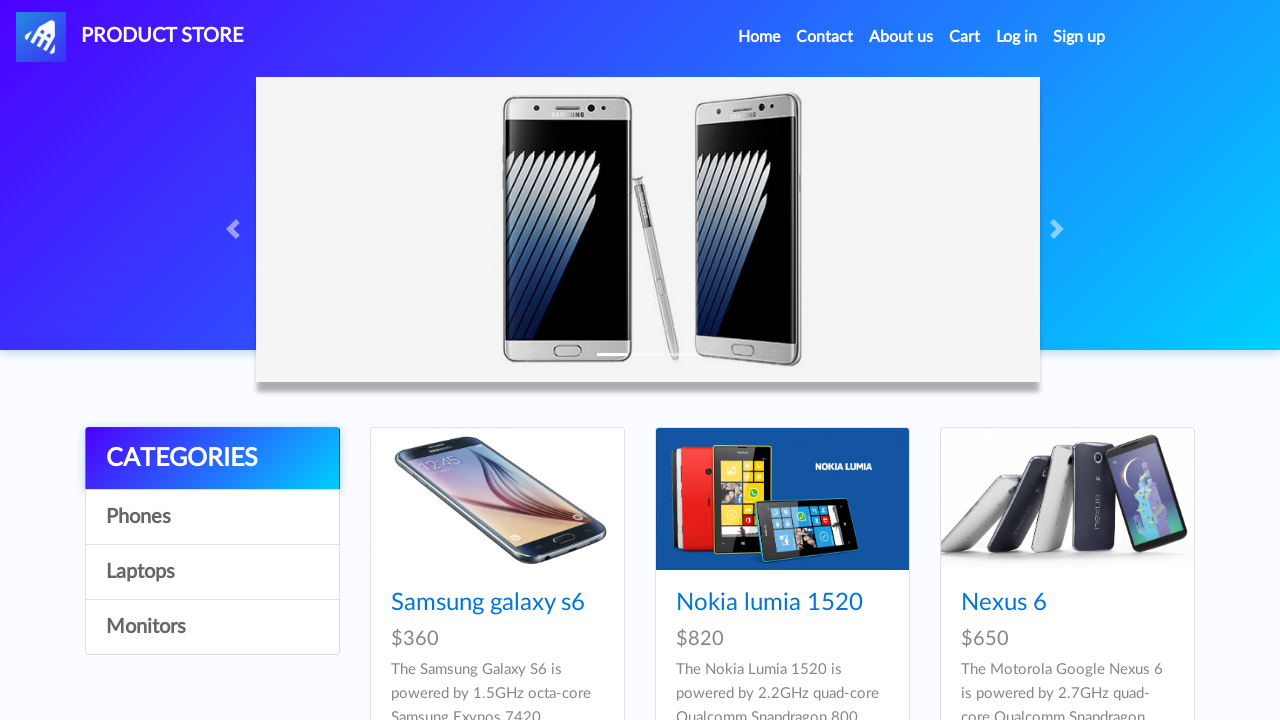

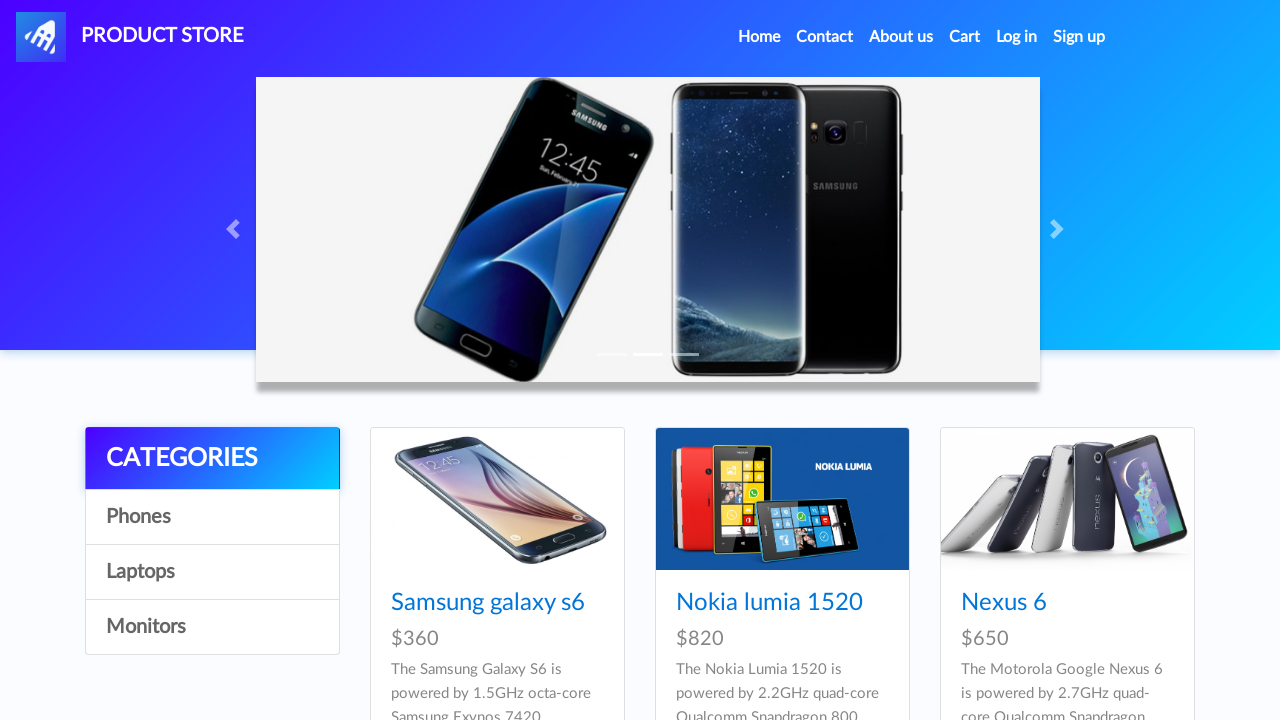